Opens Labirint.ru homepage and verifies the page title matches the expected bookstore title

Starting URL: https://www.labirint.ru/

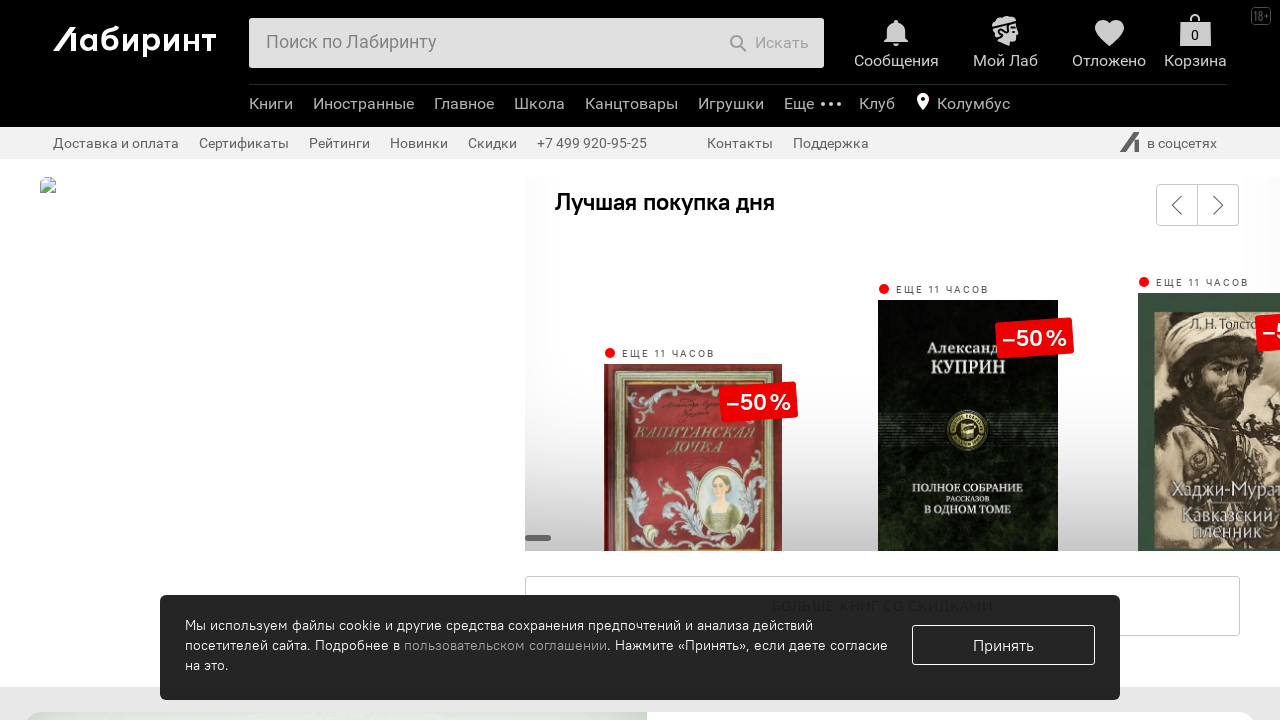

Navigated to Labirint.ru homepage
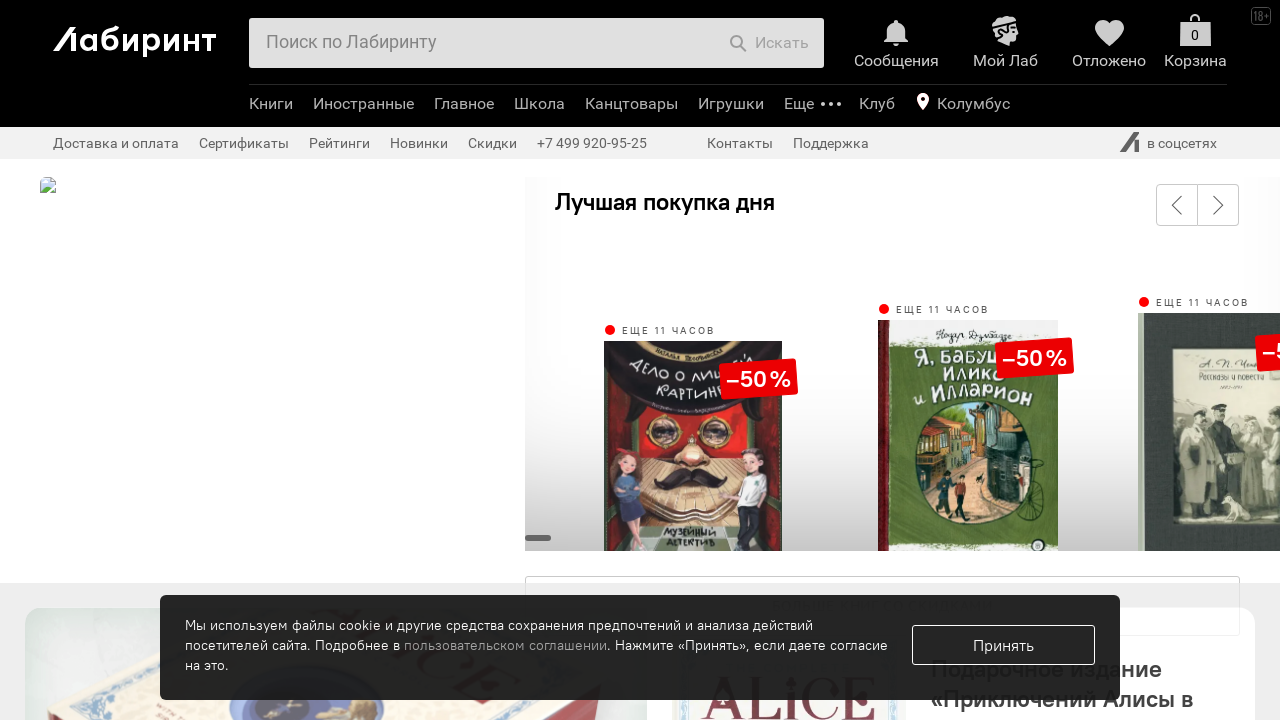

Verified page title matches expected bookstore title
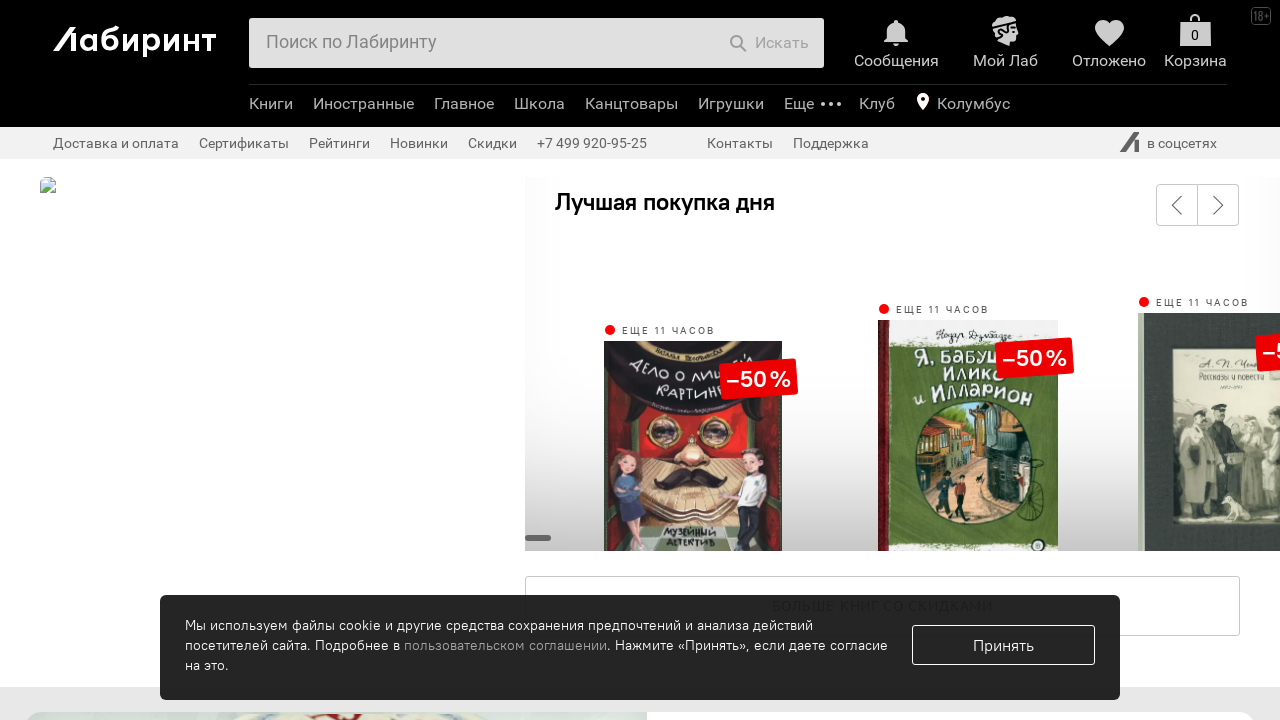

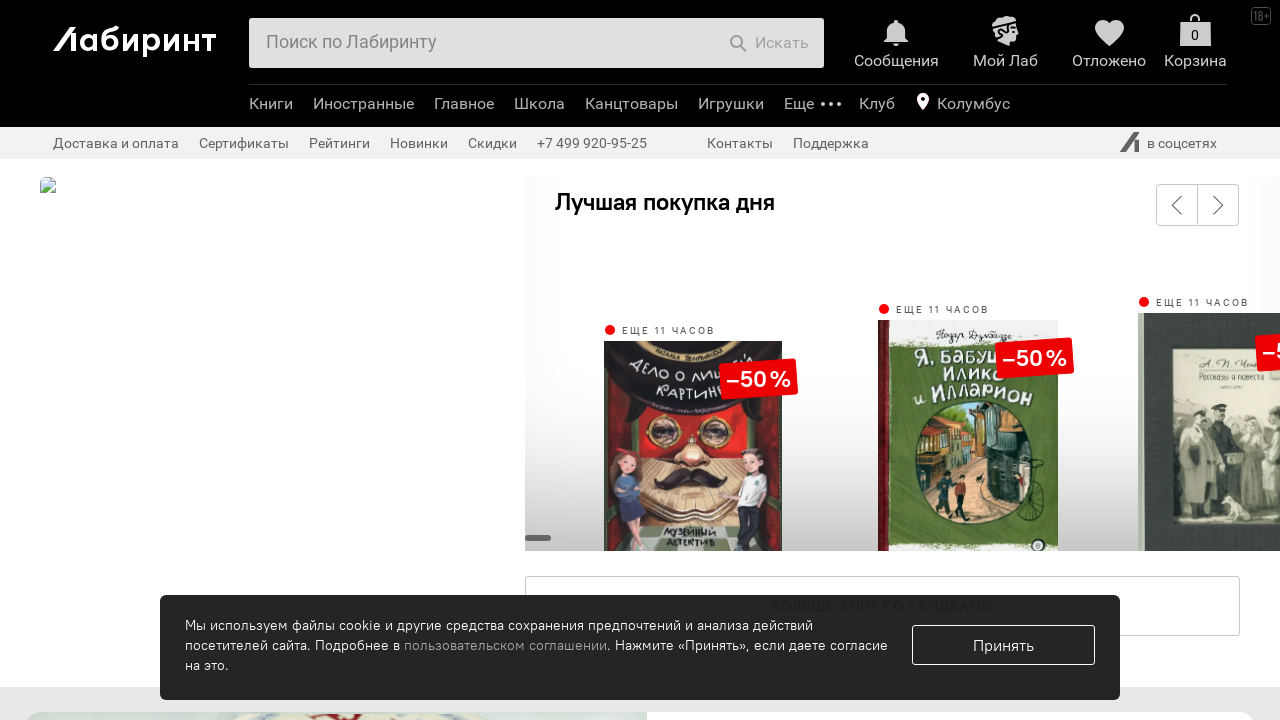